Tests form interactions on a practice Angular page by filling a date of birth field and clicking a checkbox, demonstrating element location relative to other elements.

Starting URL: https://rahulshettyacademy.com/angularpractice/

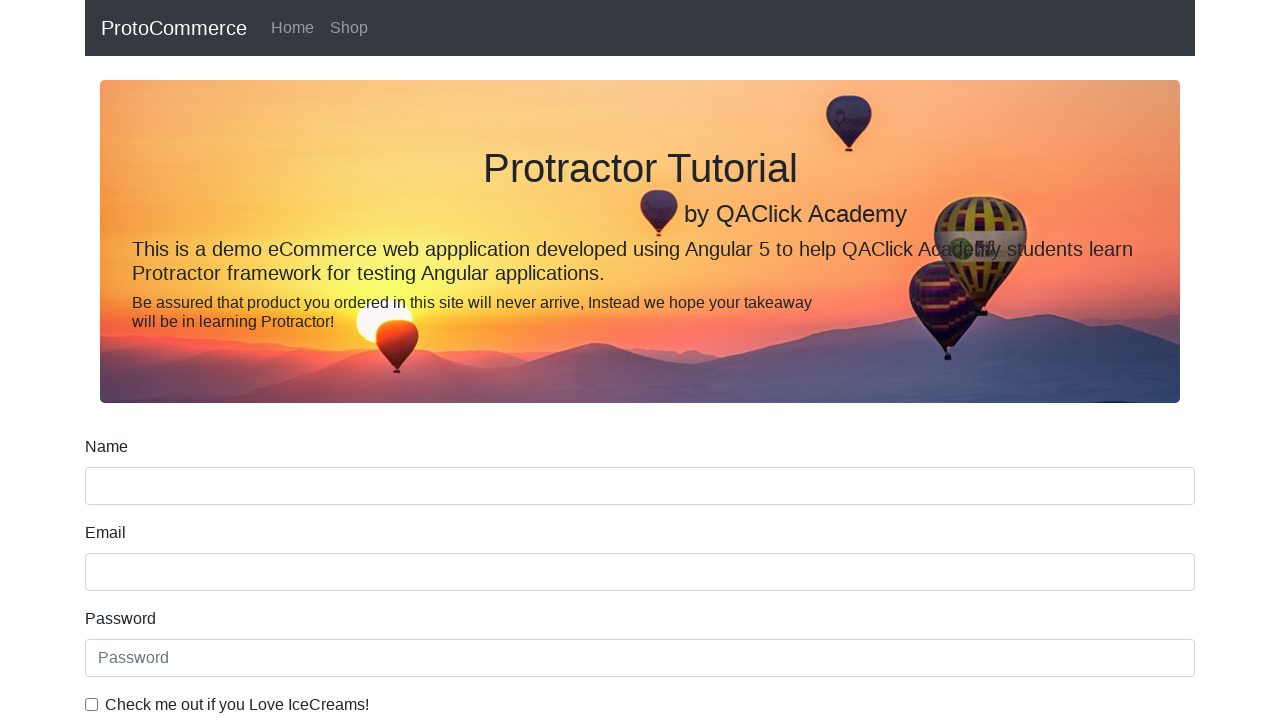

Waited for page to load - name input field is ready
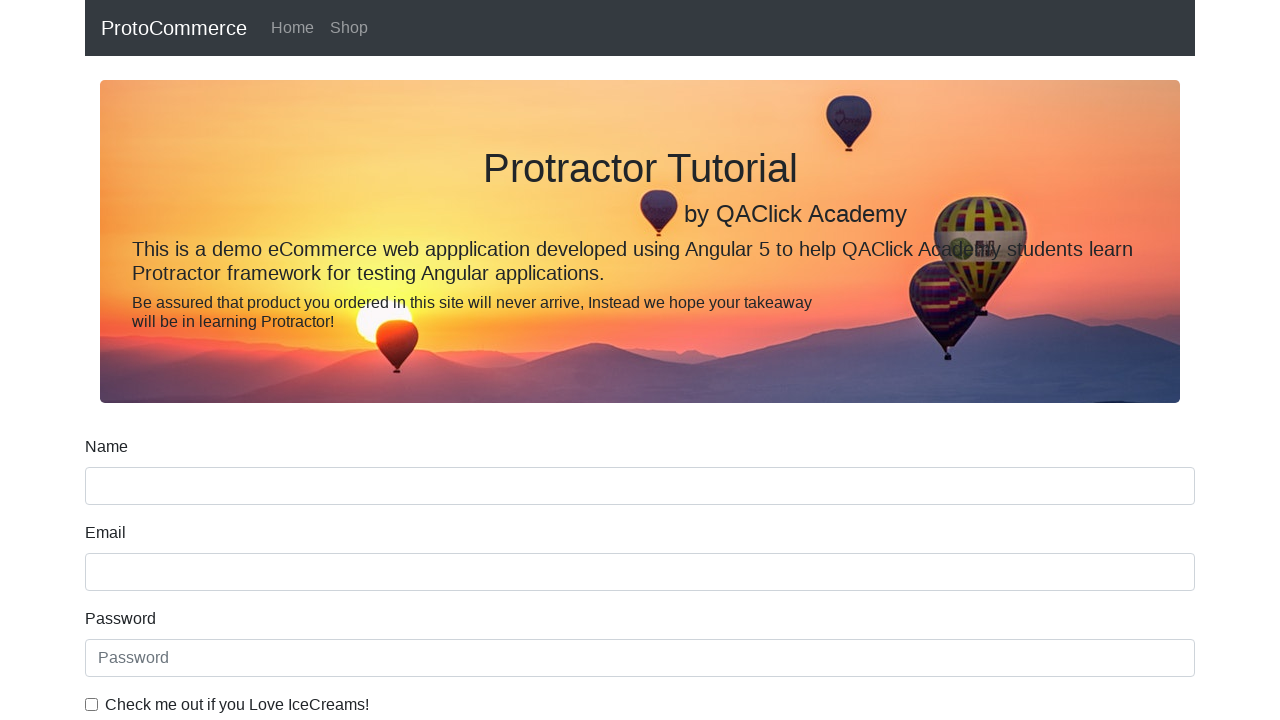

Filled date of birth field with '2020-12-12' on input[name='bday']
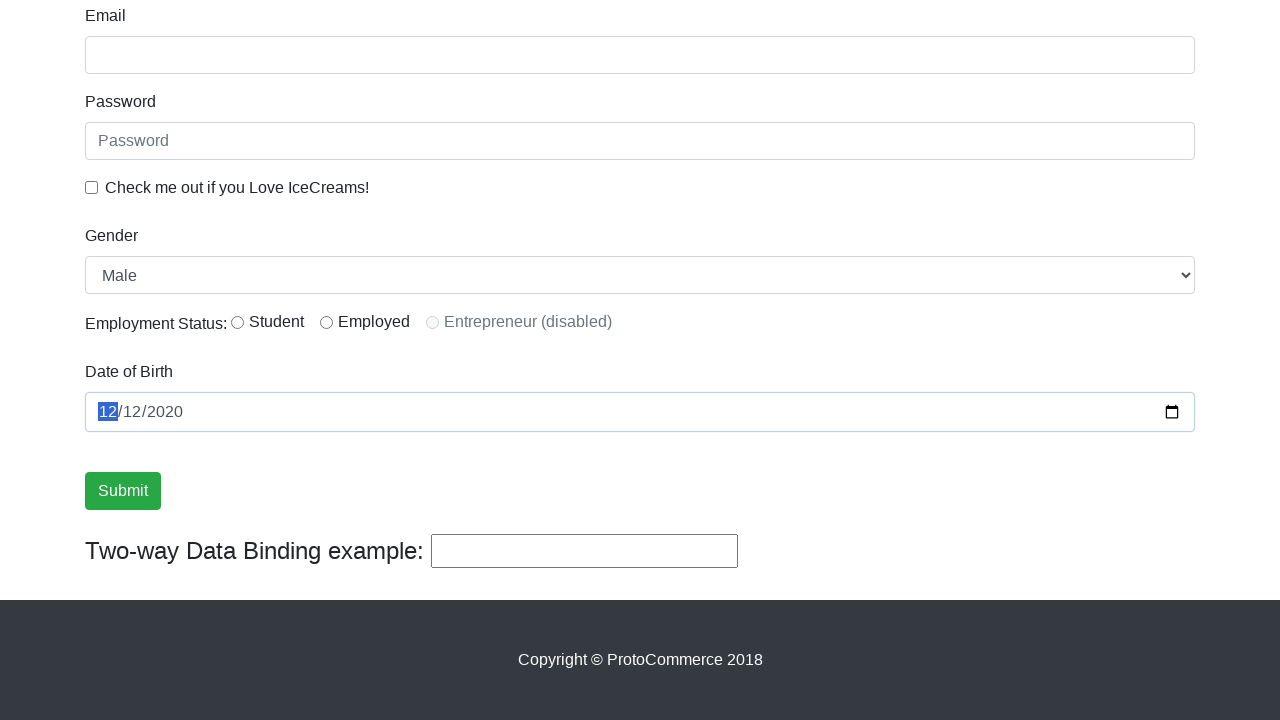

Clicked the 'Check me out if you Love IceCreams!' checkbox at (92, 187) on input#exampleCheck1
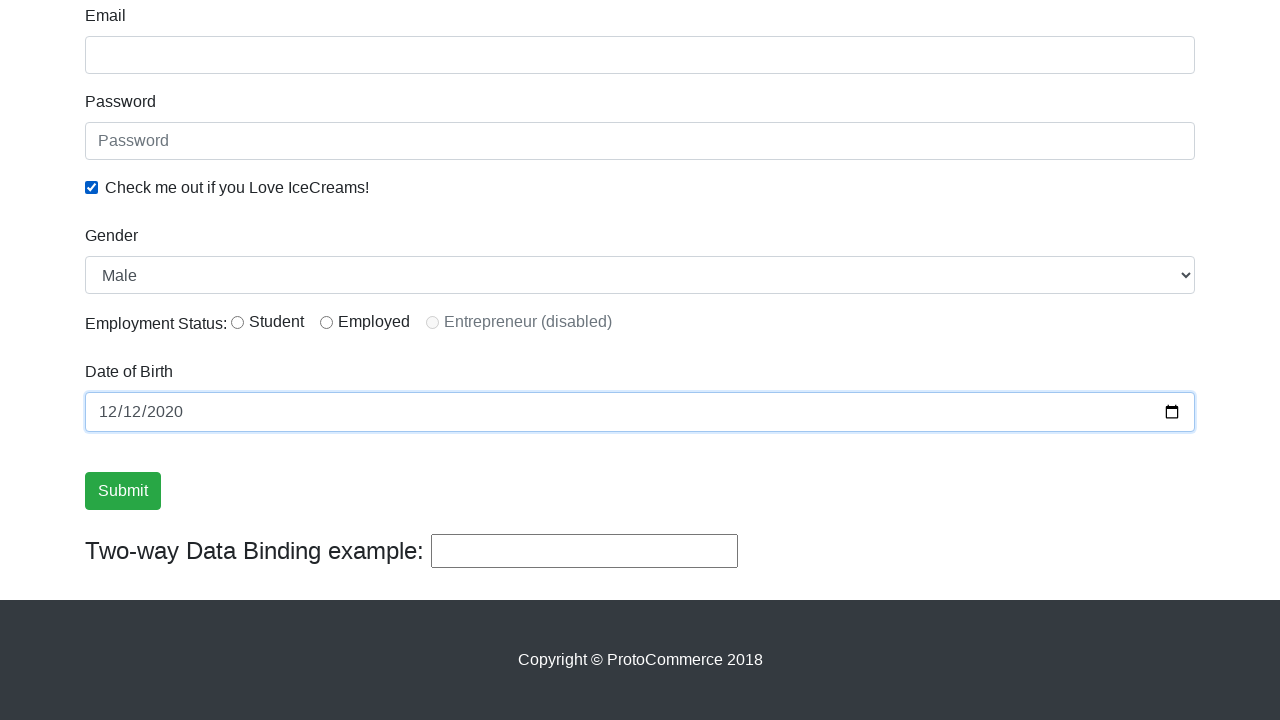

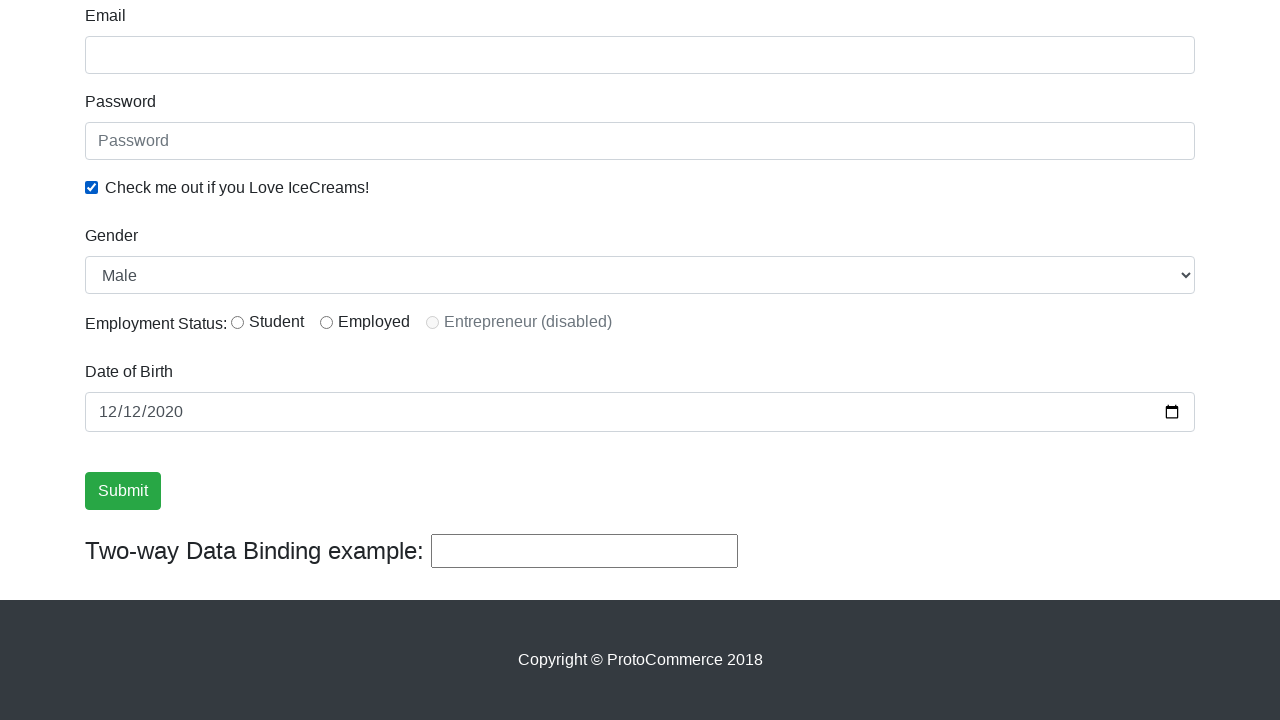